Tests the Wikipedia search widget on a test automation practice site by entering a search term and submitting the search, then waiting for results to appear.

Starting URL: https://testautomationpractice.blogspot.com/

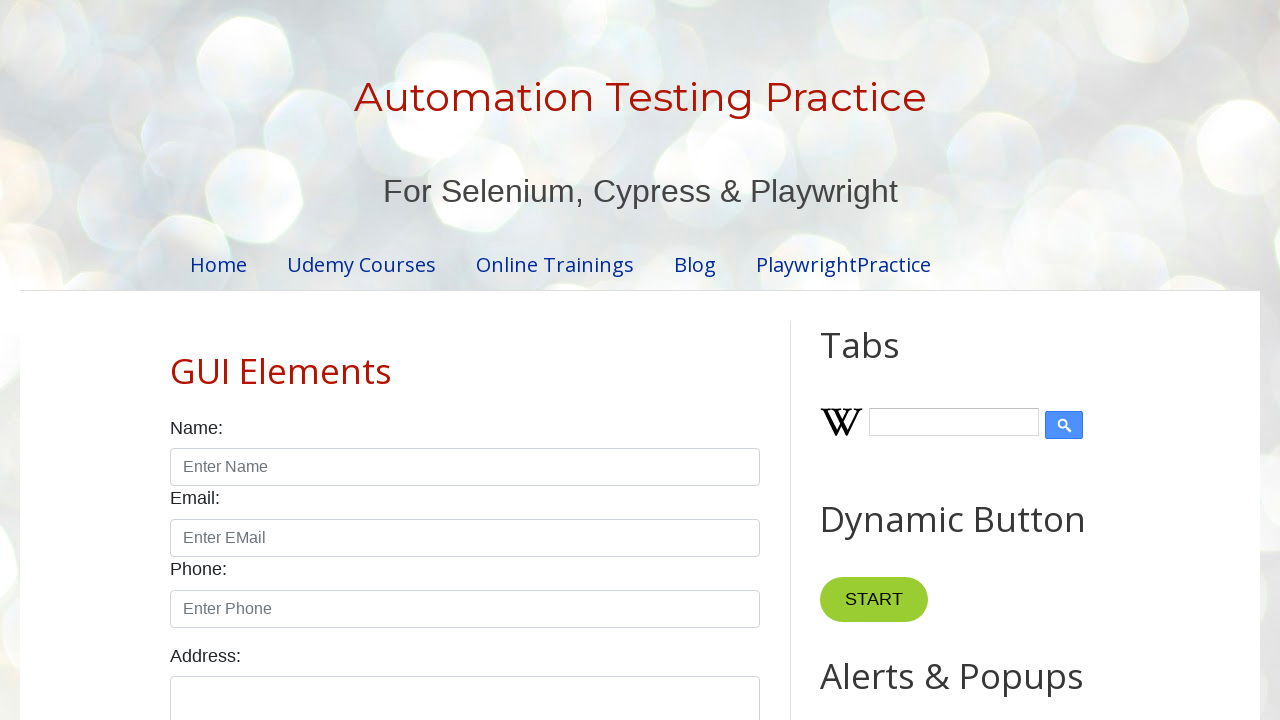

Filled Wikipedia search field with 'automation' on #Wikipedia1_wikipedia-search-input
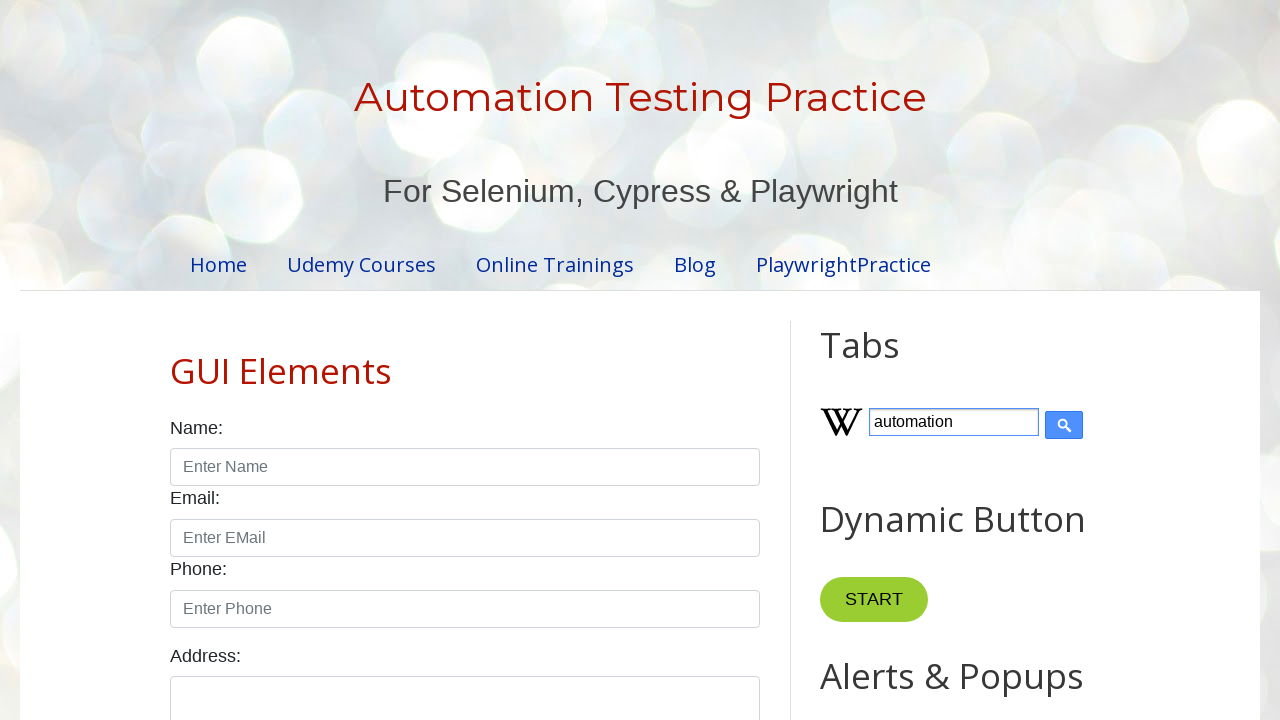

Clicked Wikipedia search submit button at (1064, 425) on input[type='submit']
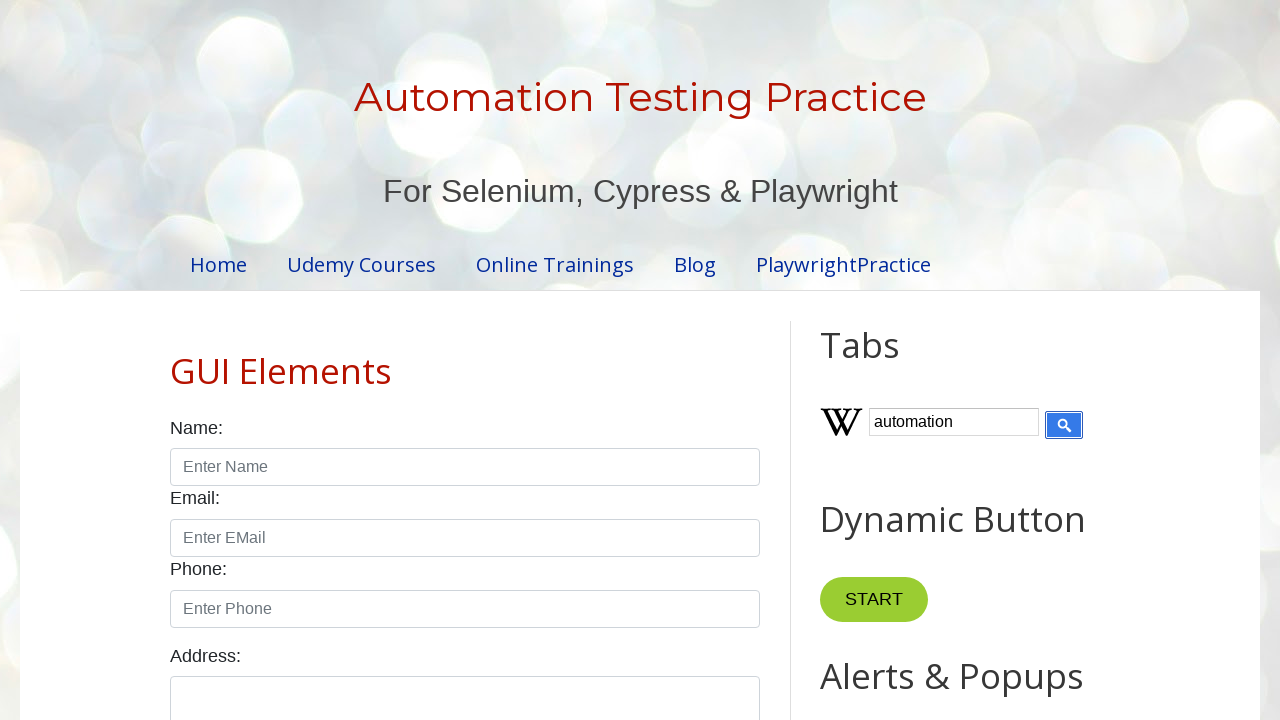

Wikipedia search results appeared on page
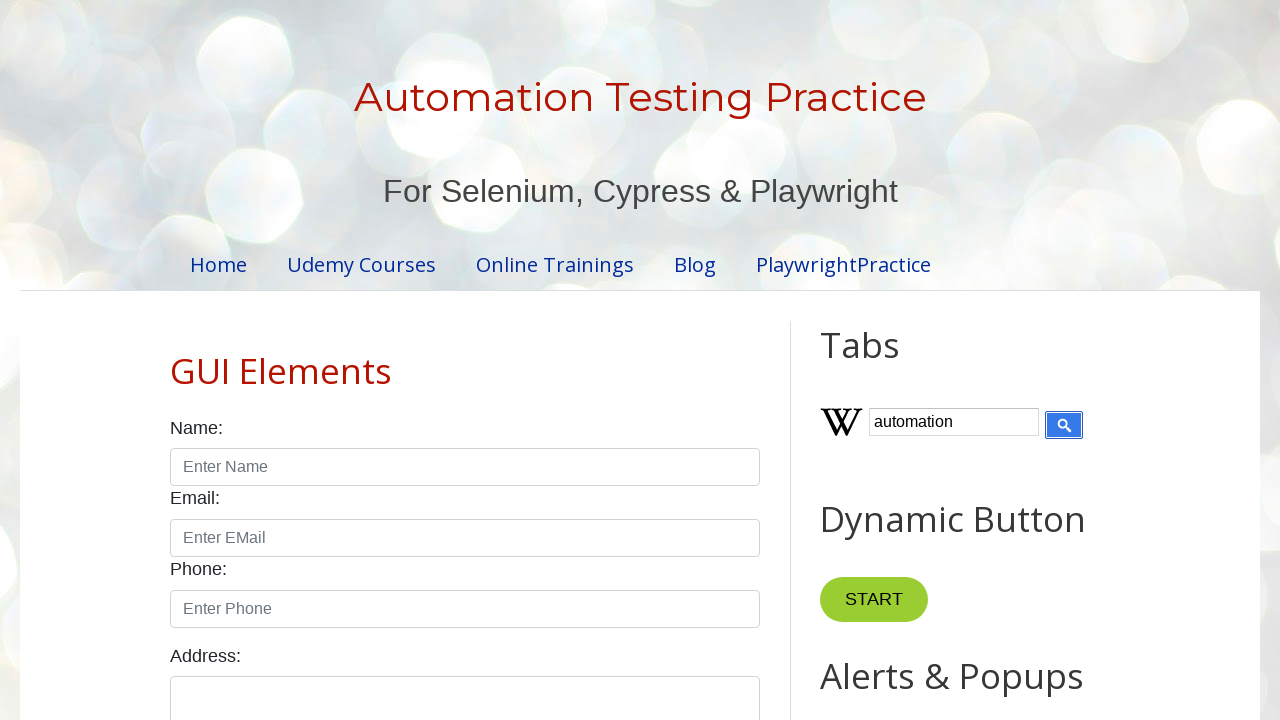

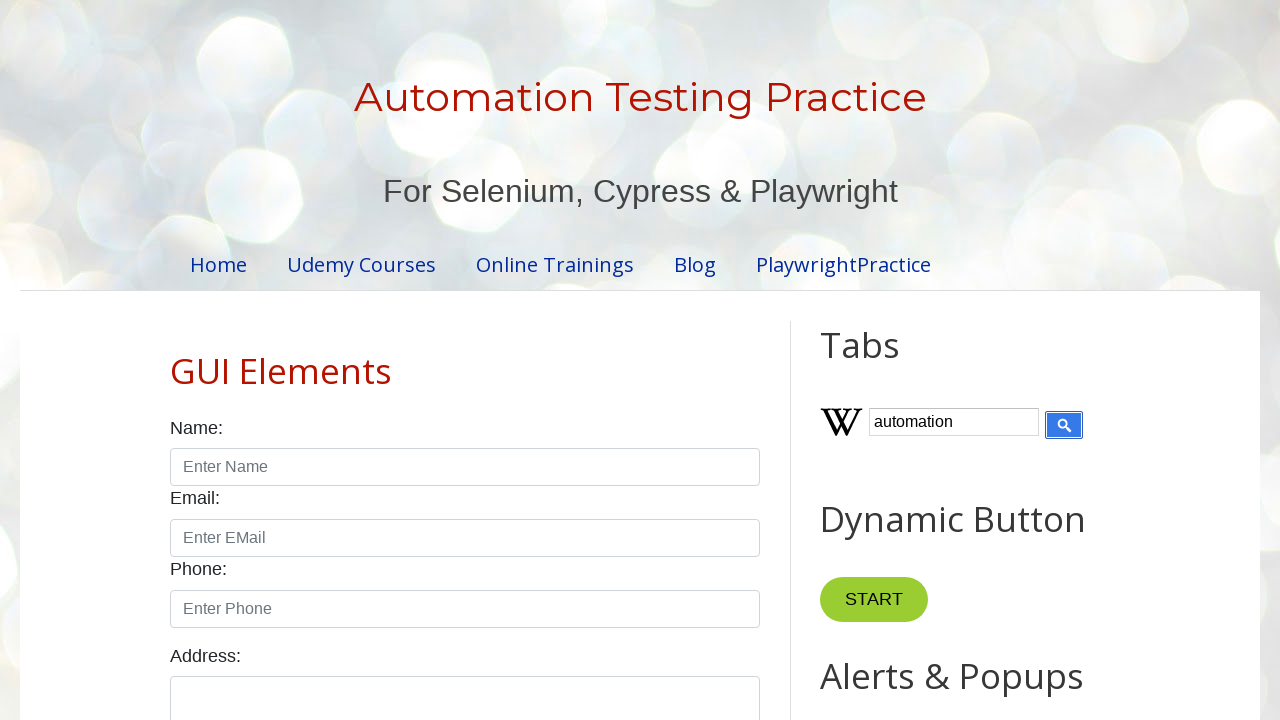